Tests birthday selection by selecting year 2011, month 9, and day 10 from date dropdowns

Starting URL: https://practice.cydeo.com/

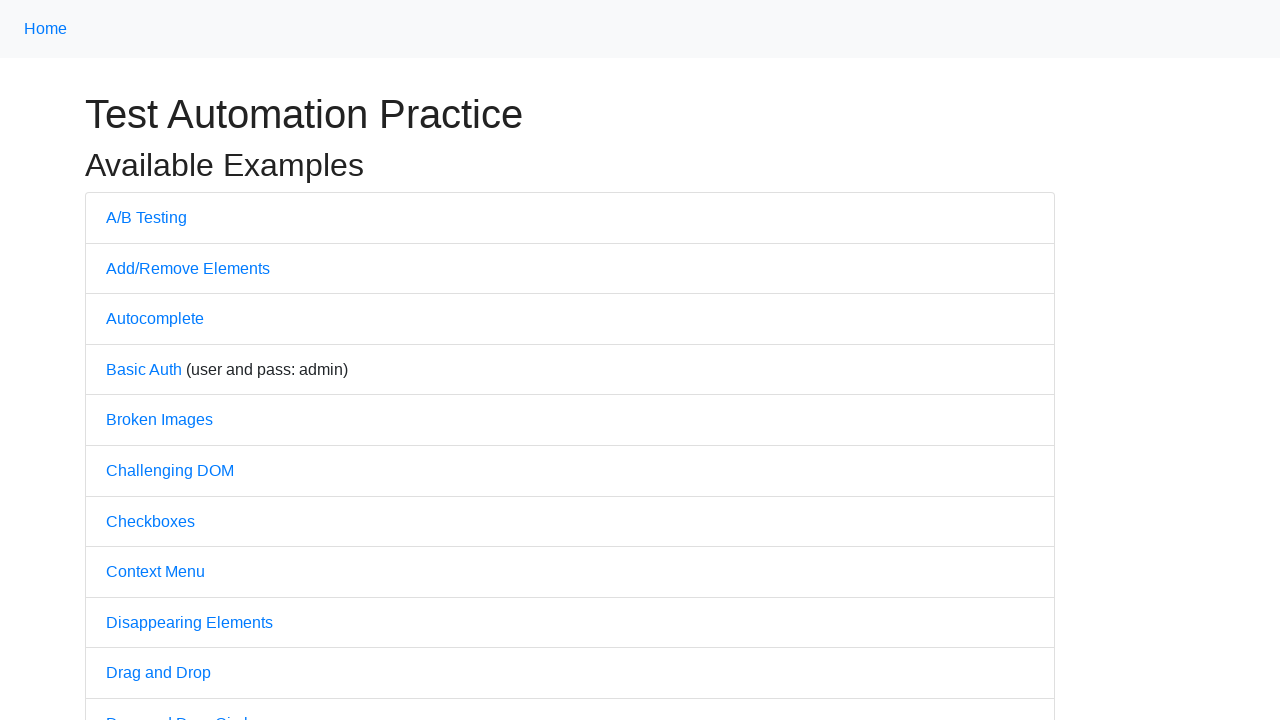

Clicked on Dropdown link at (143, 360) on internal:text="Dropdown"i
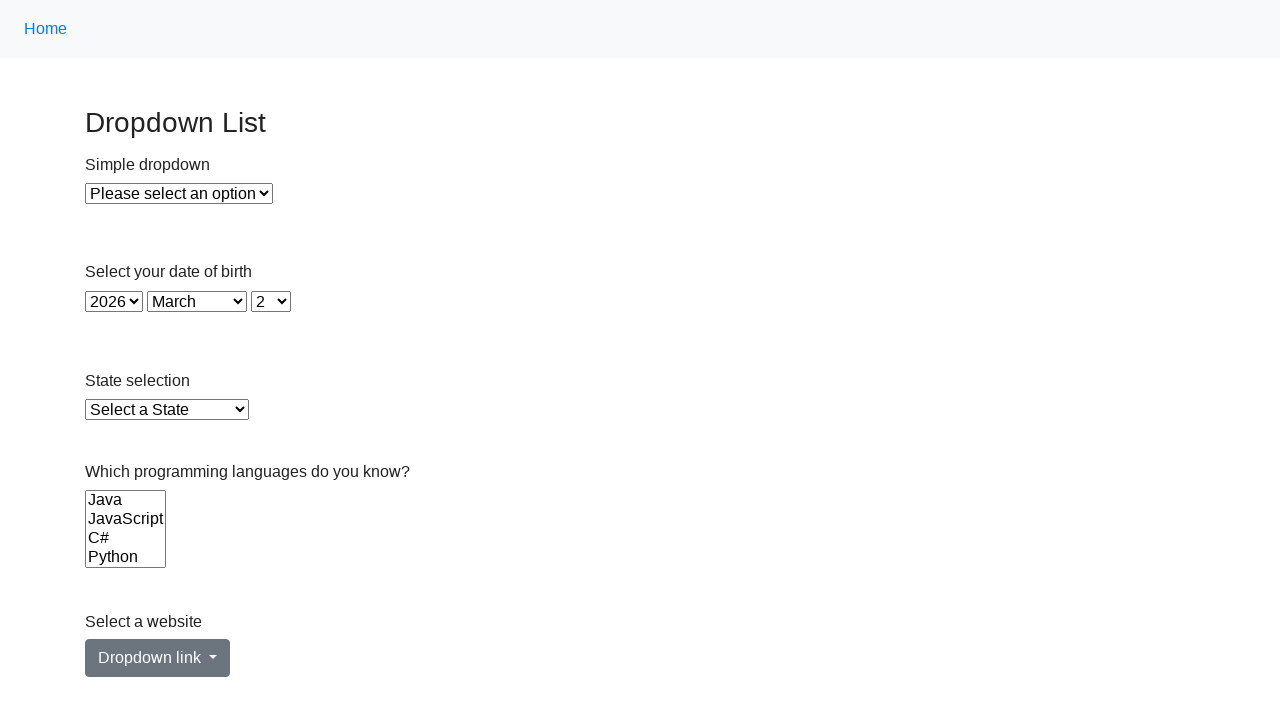

Selected year 2011 from year dropdown on xpath=//select[@id='year']
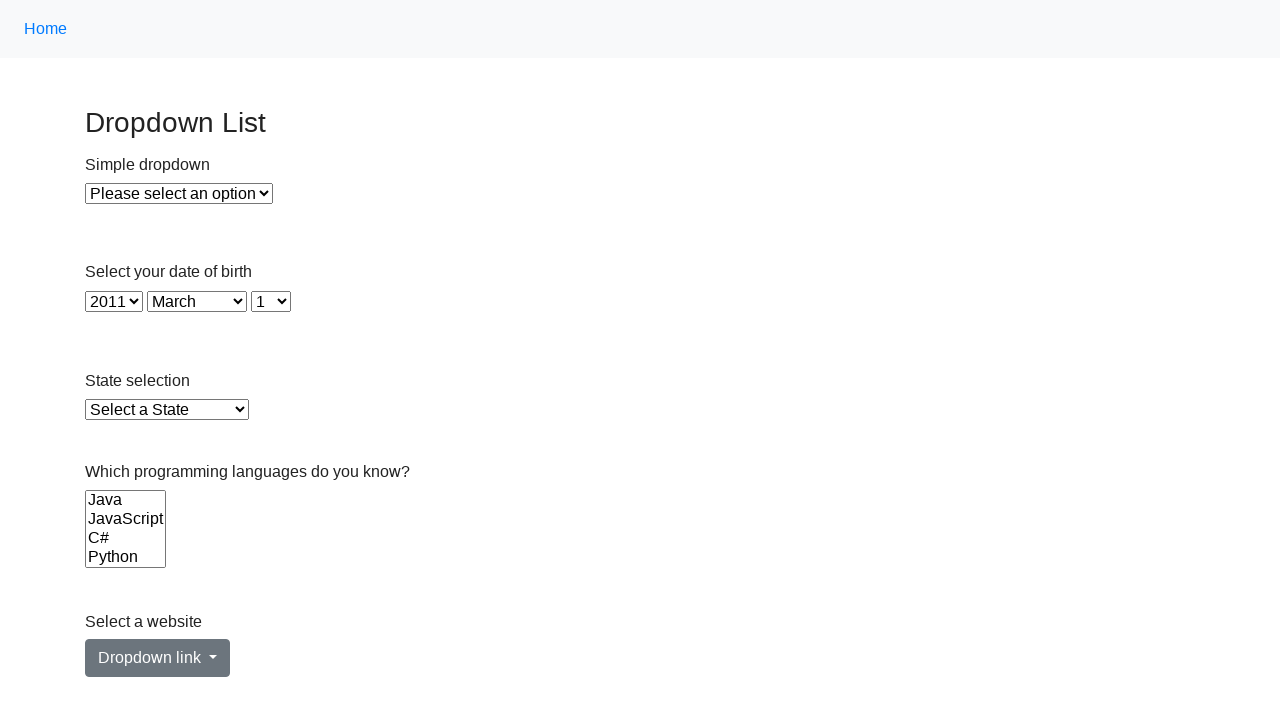

Selected month 9 from month dropdown on xpath=//select[@id='month']
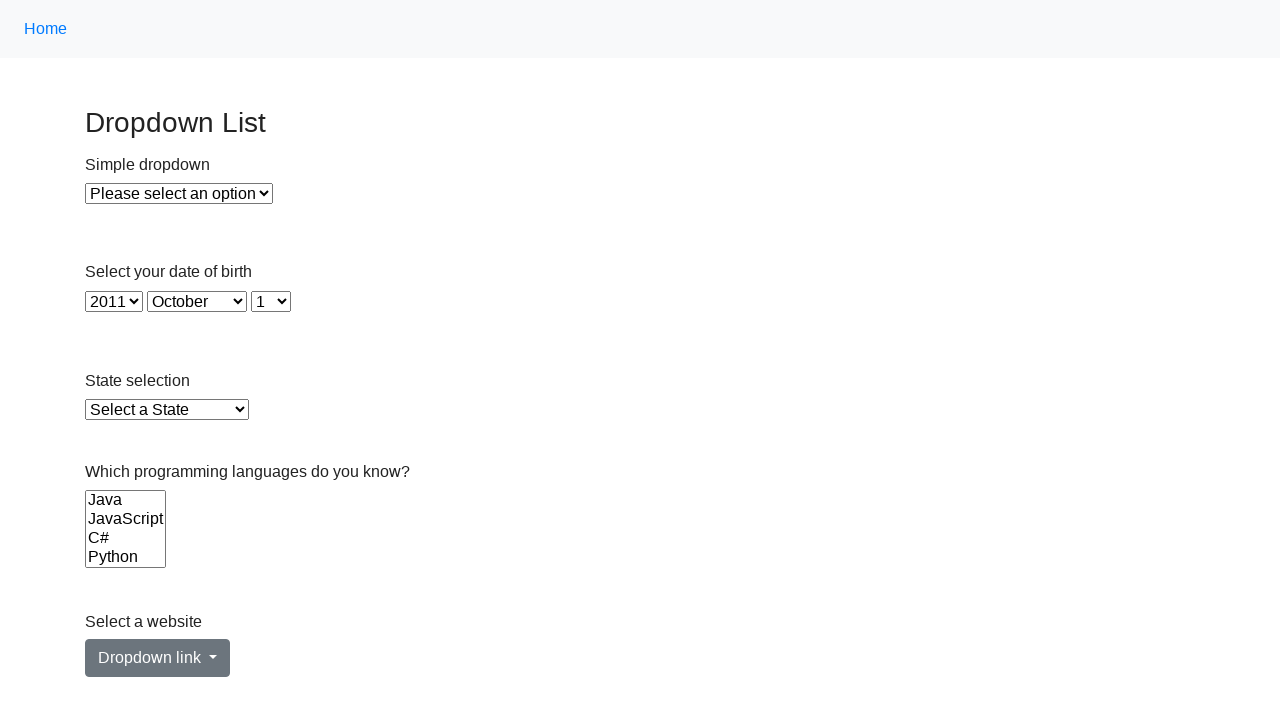

Selected day 10 from day dropdown on xpath=//select[@id='day']
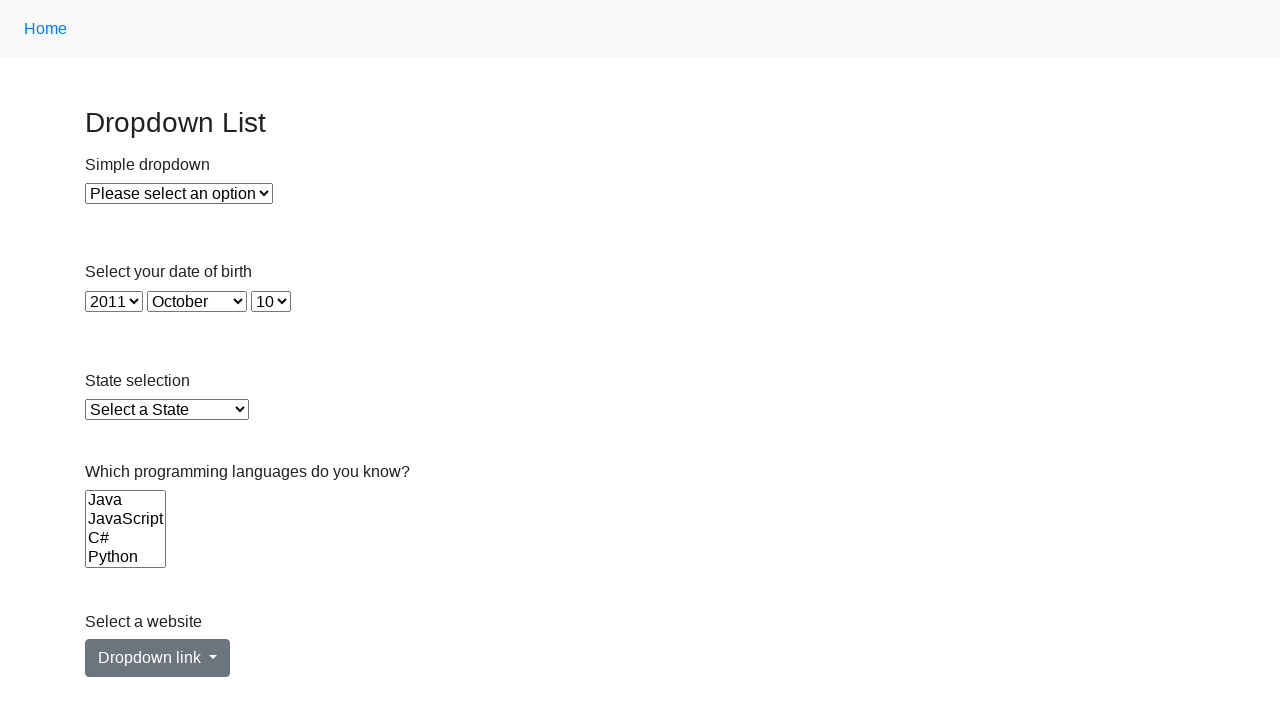

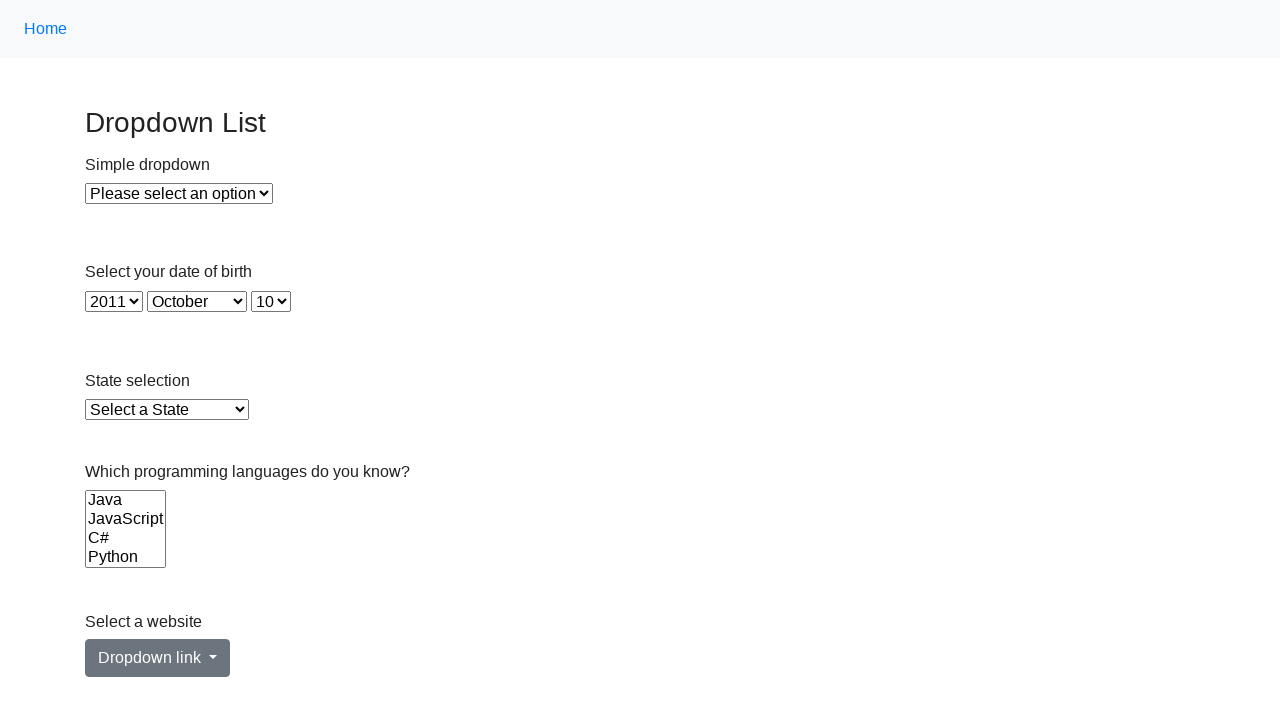